Tests dynamic enabling by waiting for a button to become clickable after a delay, then clicking it

Starting URL: https://demoqa.com/dynamic-properties

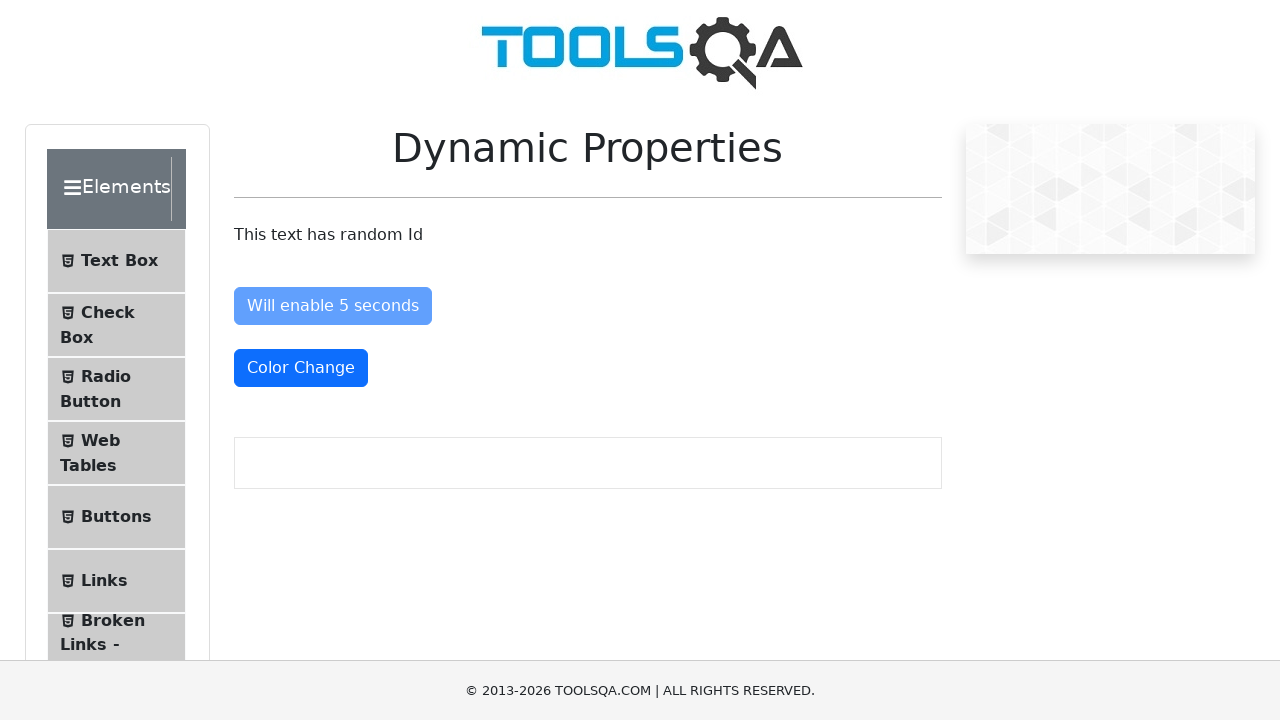

Navigated to dynamic properties test page
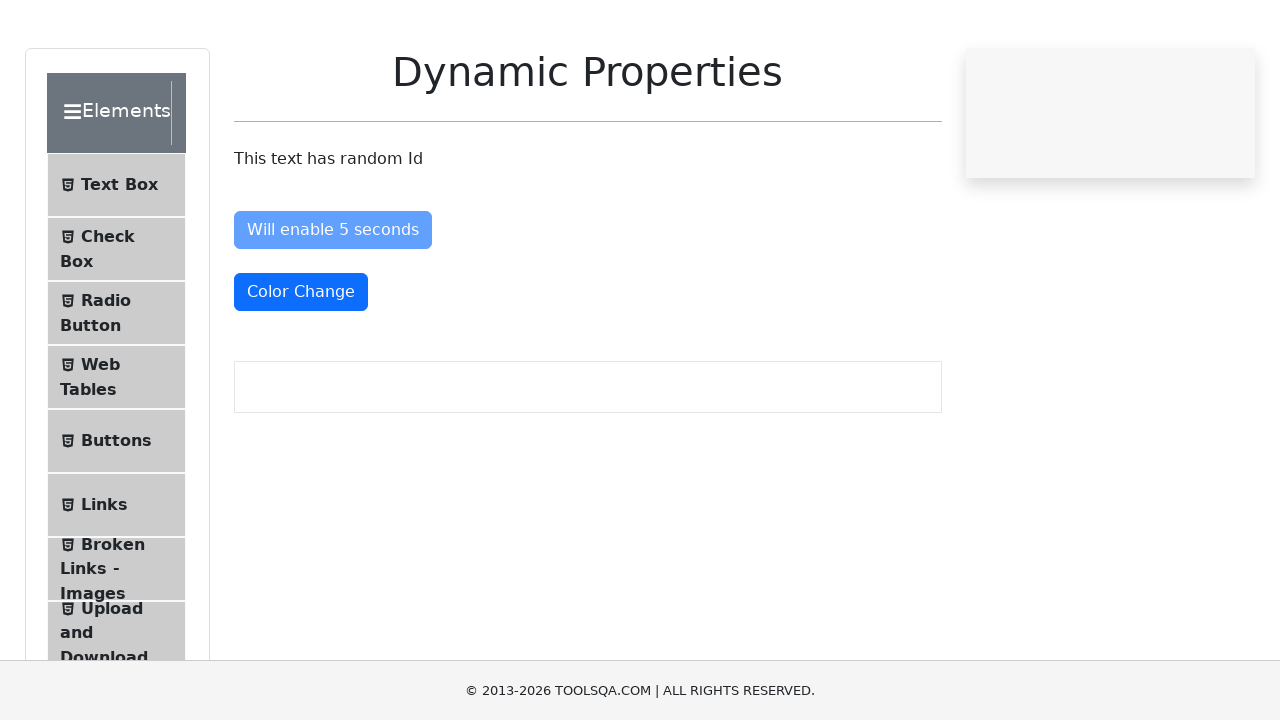

Waited for button to become enabled after delay
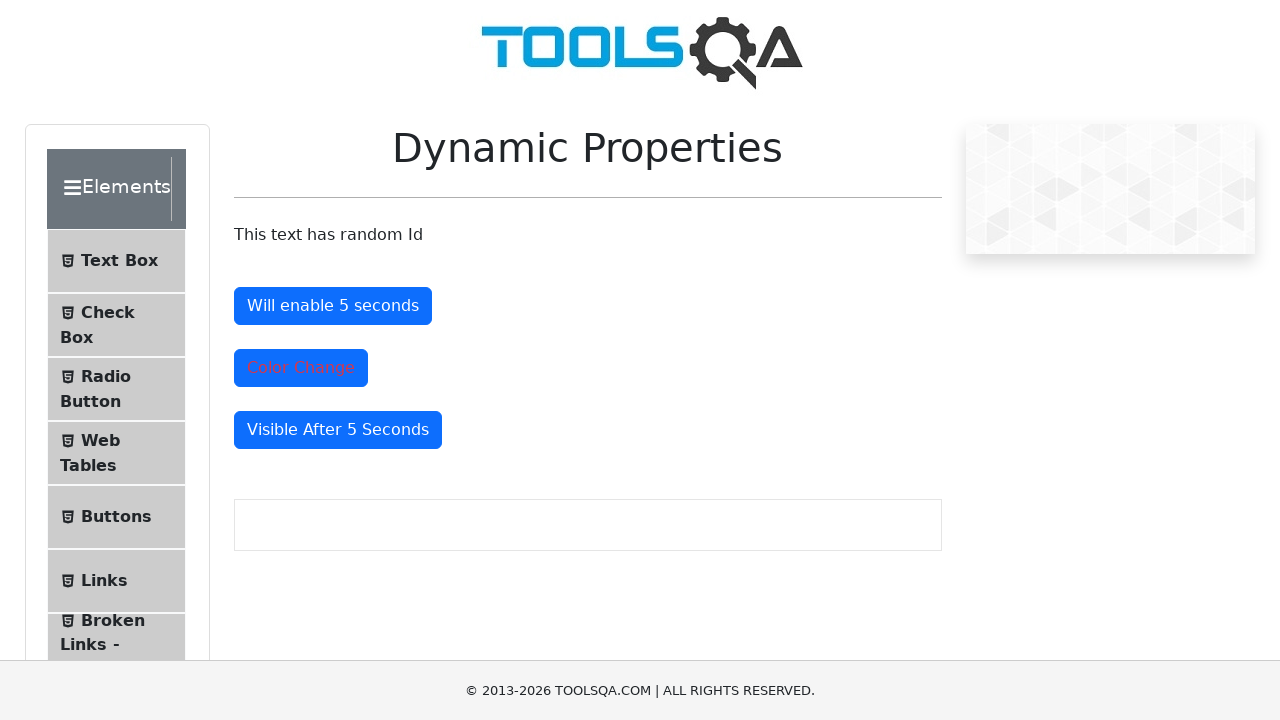

Clicked the dynamically enabled button at (333, 306) on #enableAfter
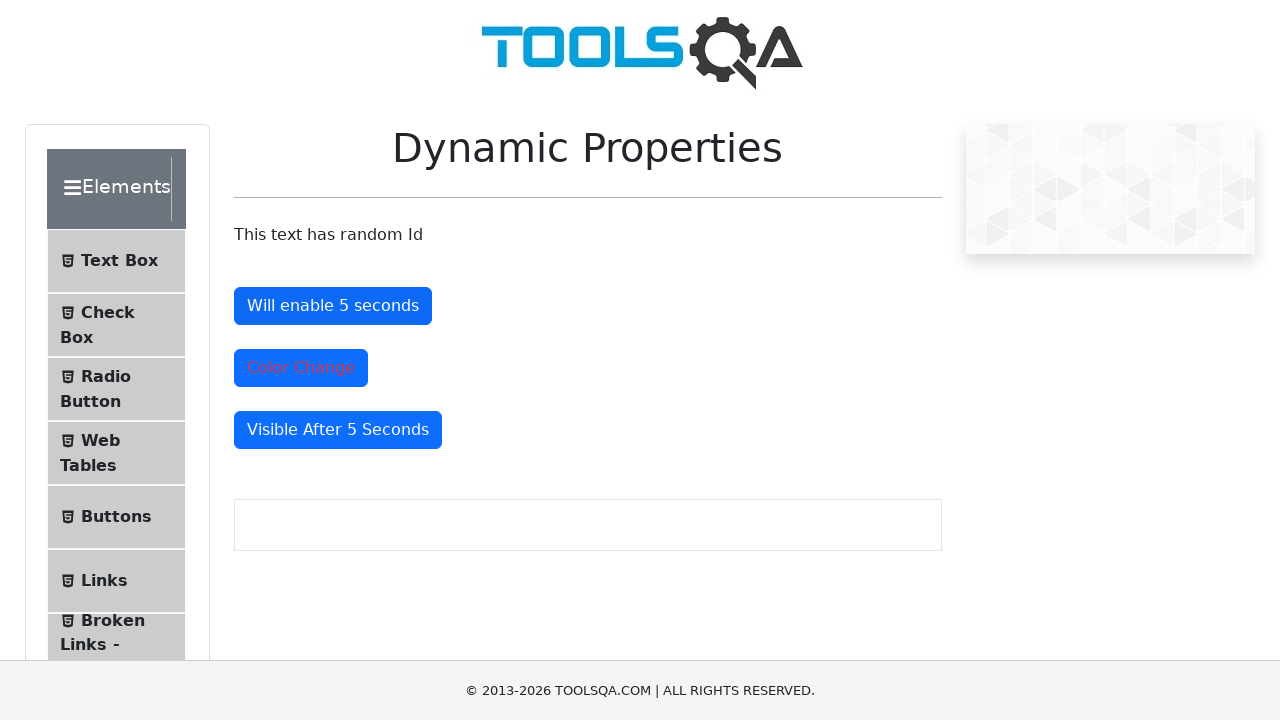

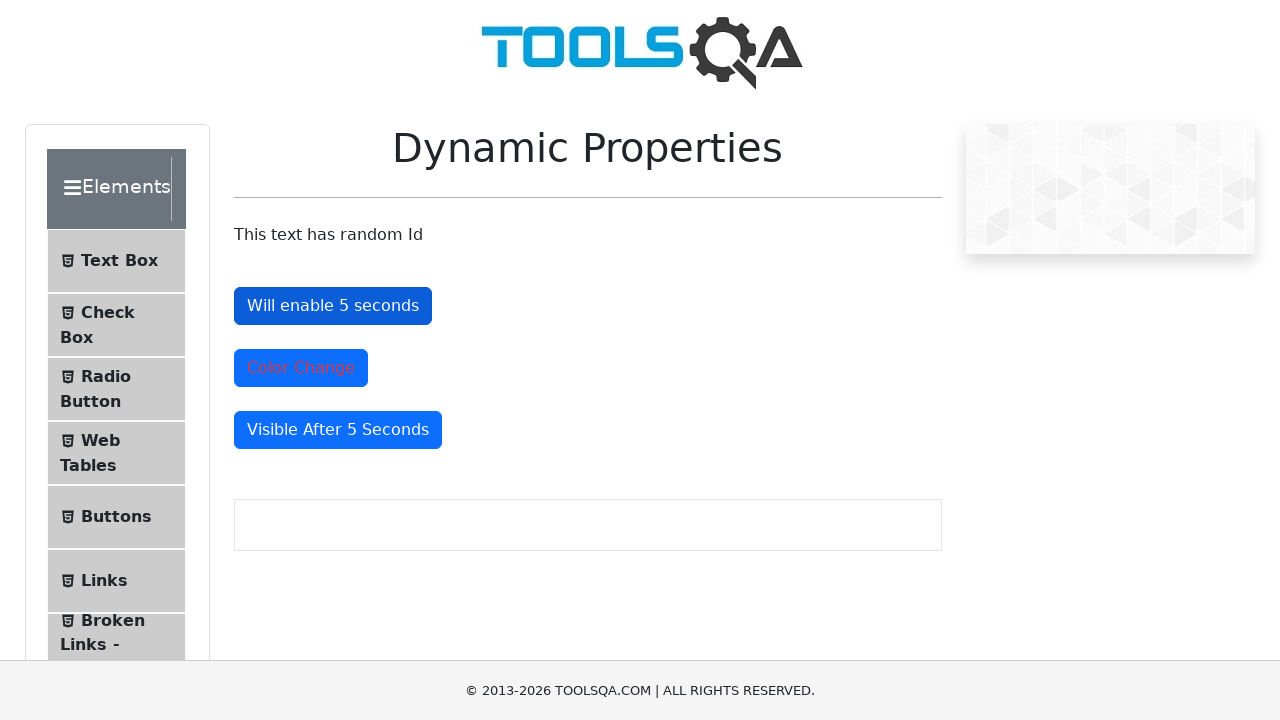